Tests selecting Honda option from a dropdown menu by index

Starting URL: https://www.letskodeit.com/practice

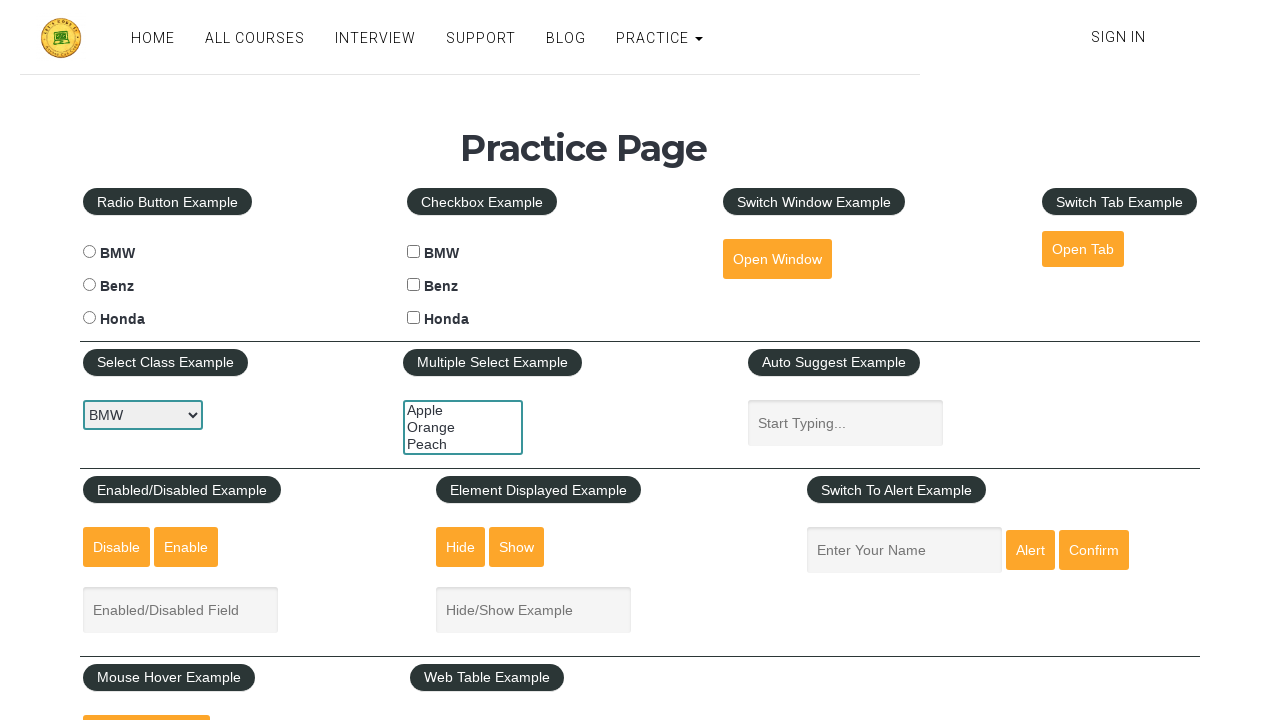

Navigated to practice page
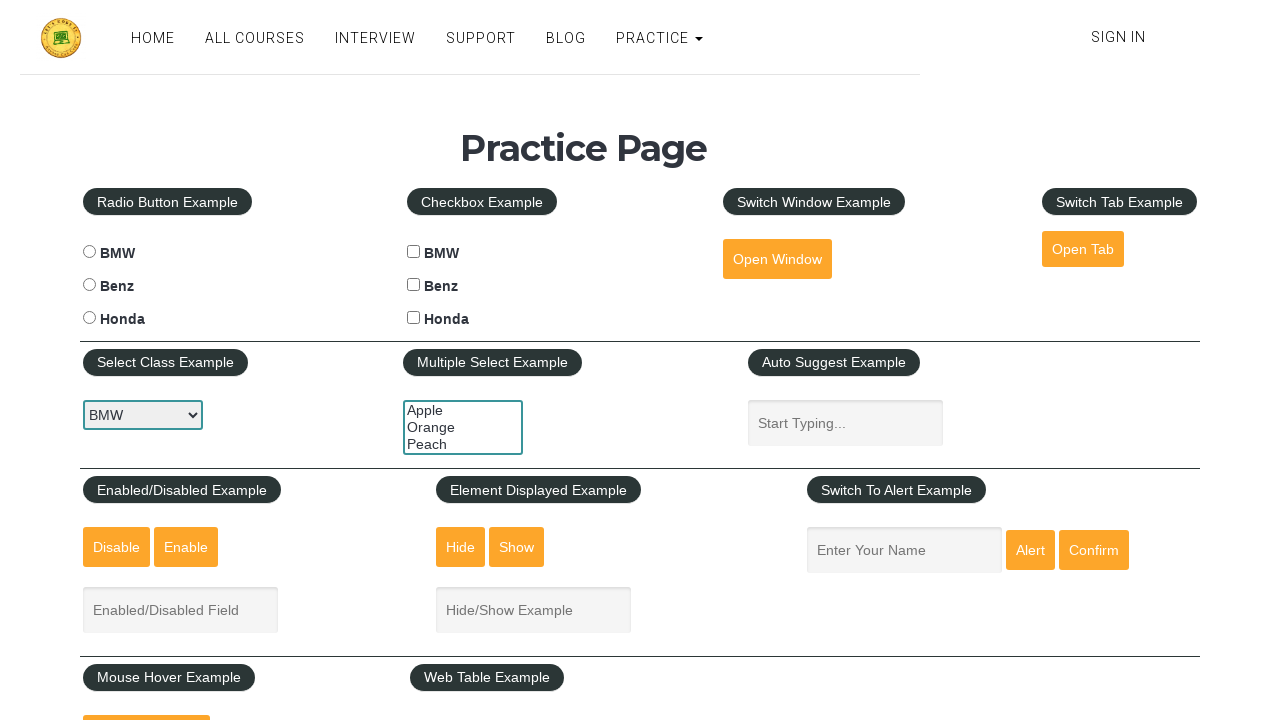

Located car dropdown element
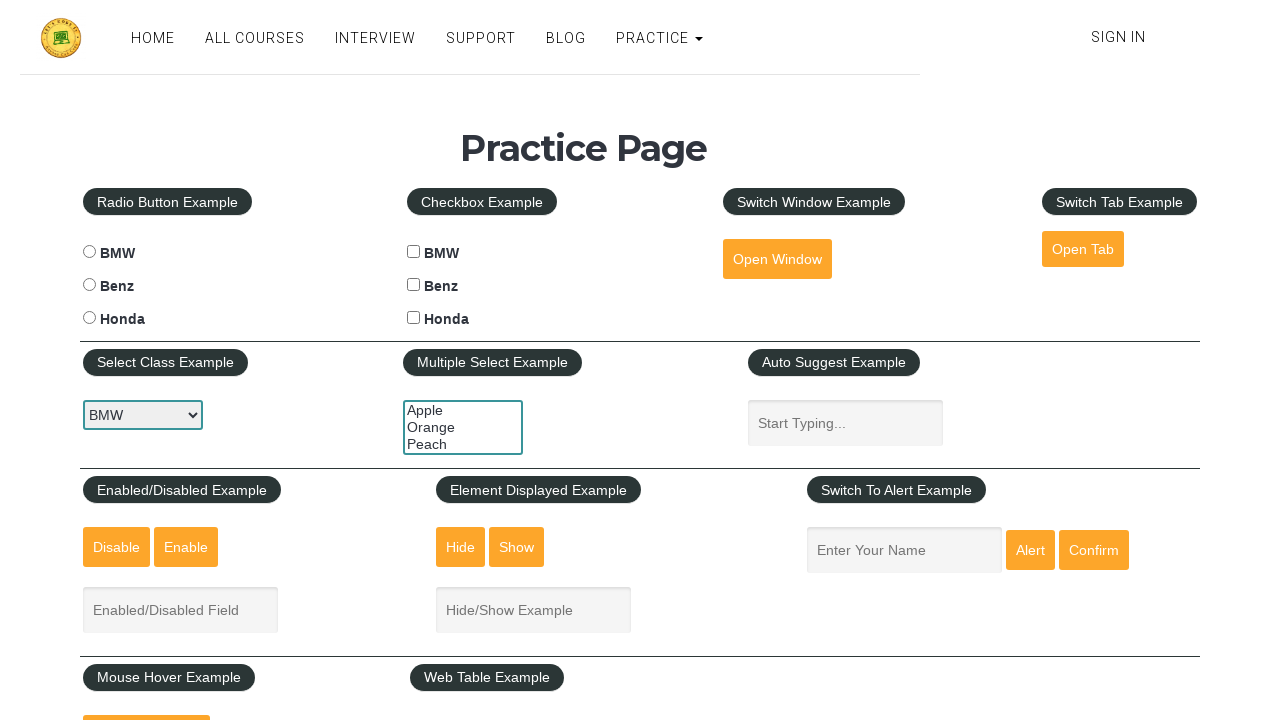

Selected Honda option from dropdown by index 2 on #carselect
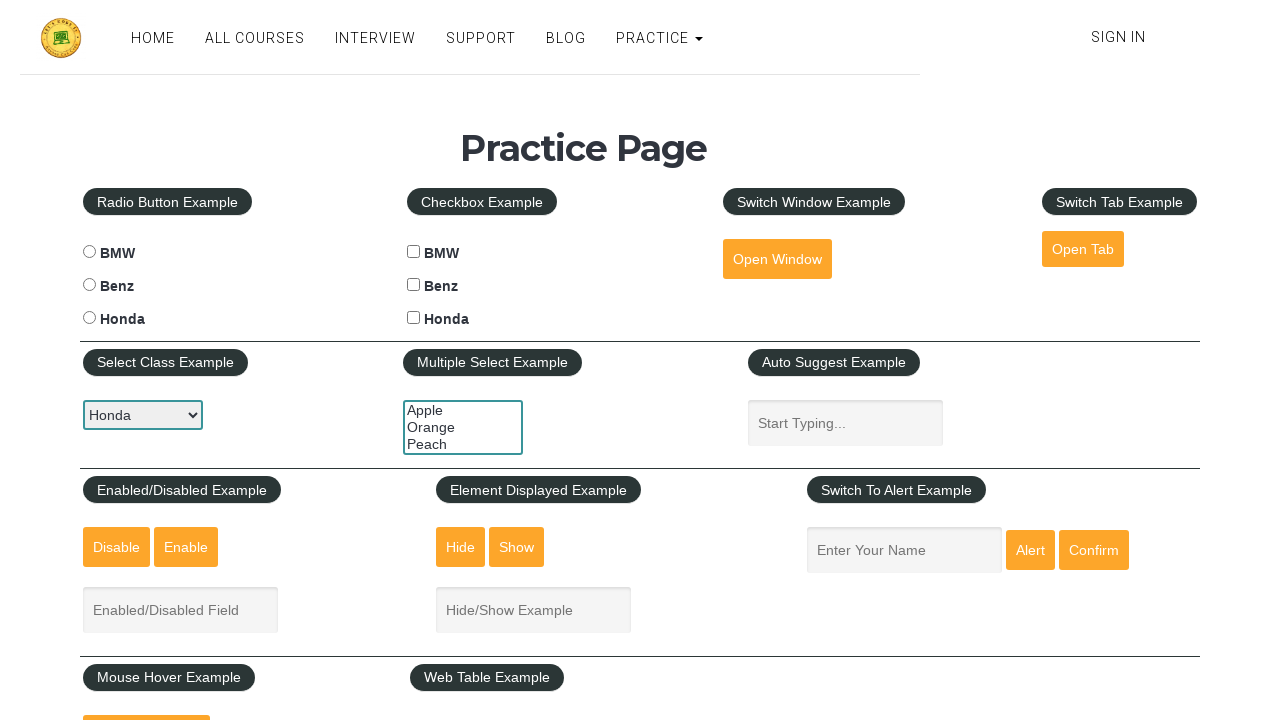

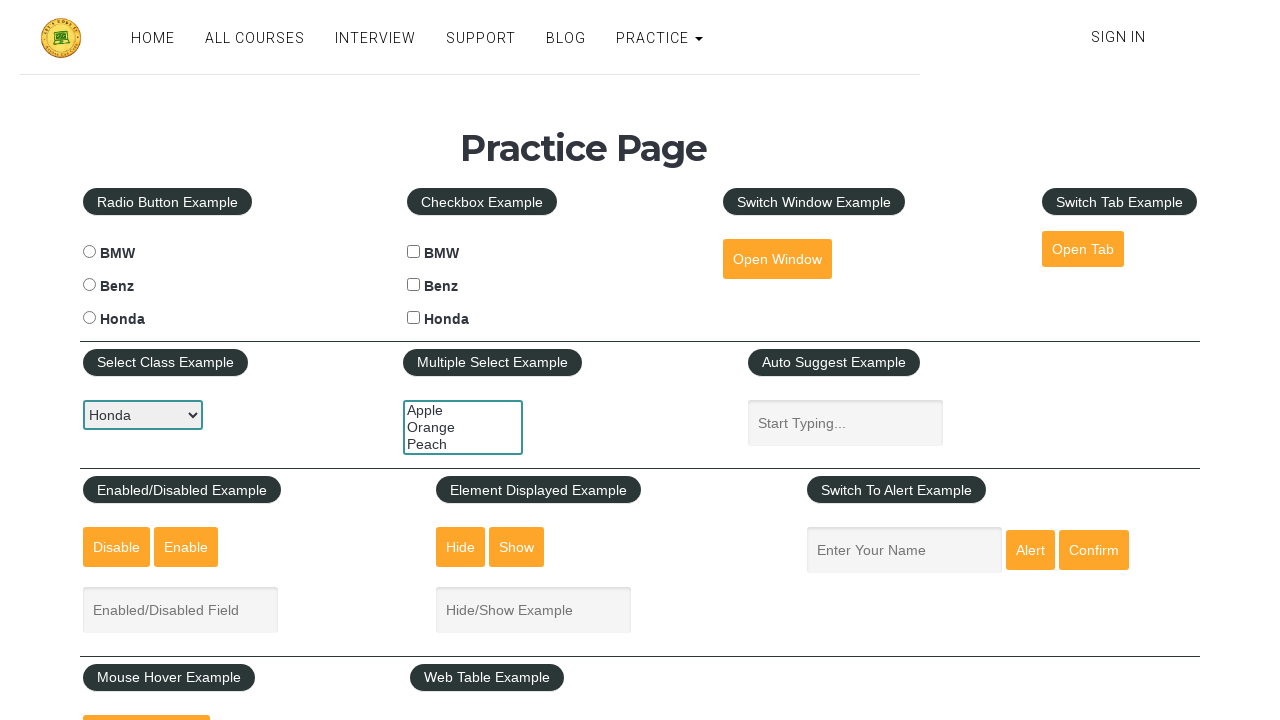